Tests the ng-bootstrap alert component by clicking the "Change message" button multiple times and verifying the alert message changes

Starting URL: https://ng-bootstrap.github.io/#/components/alert/examples

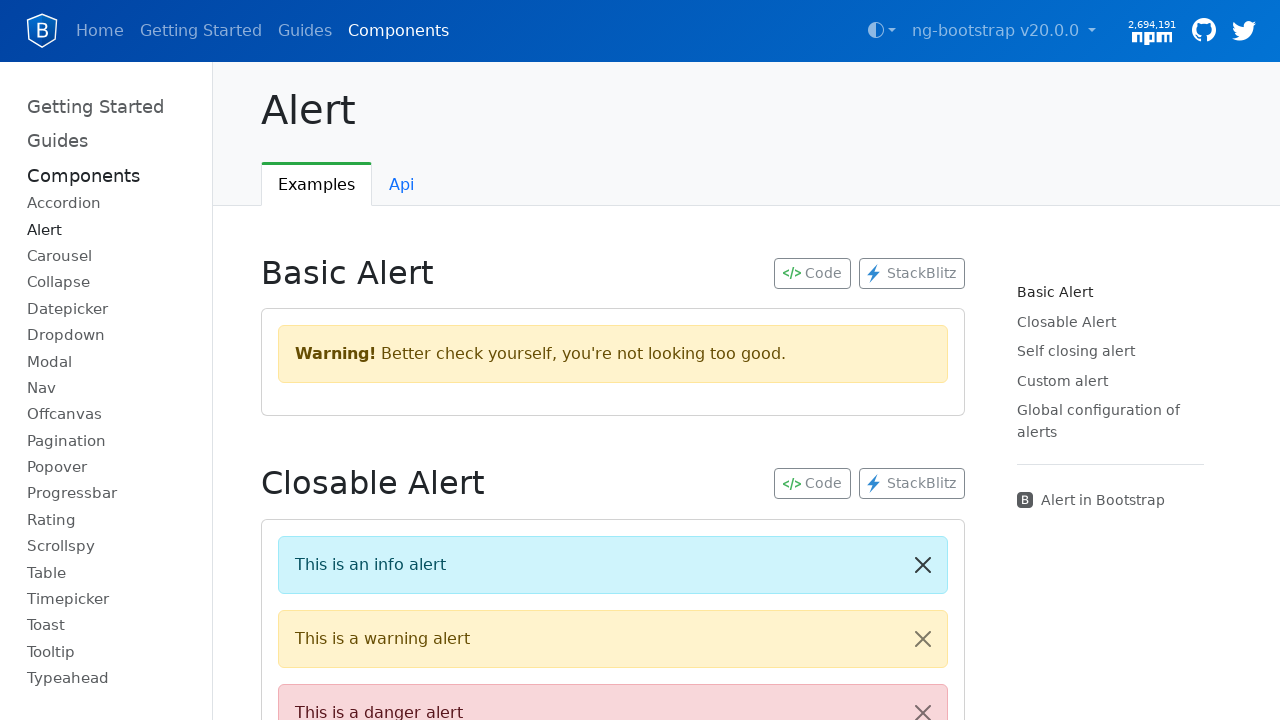

Navigated to ng-bootstrap alert component examples page
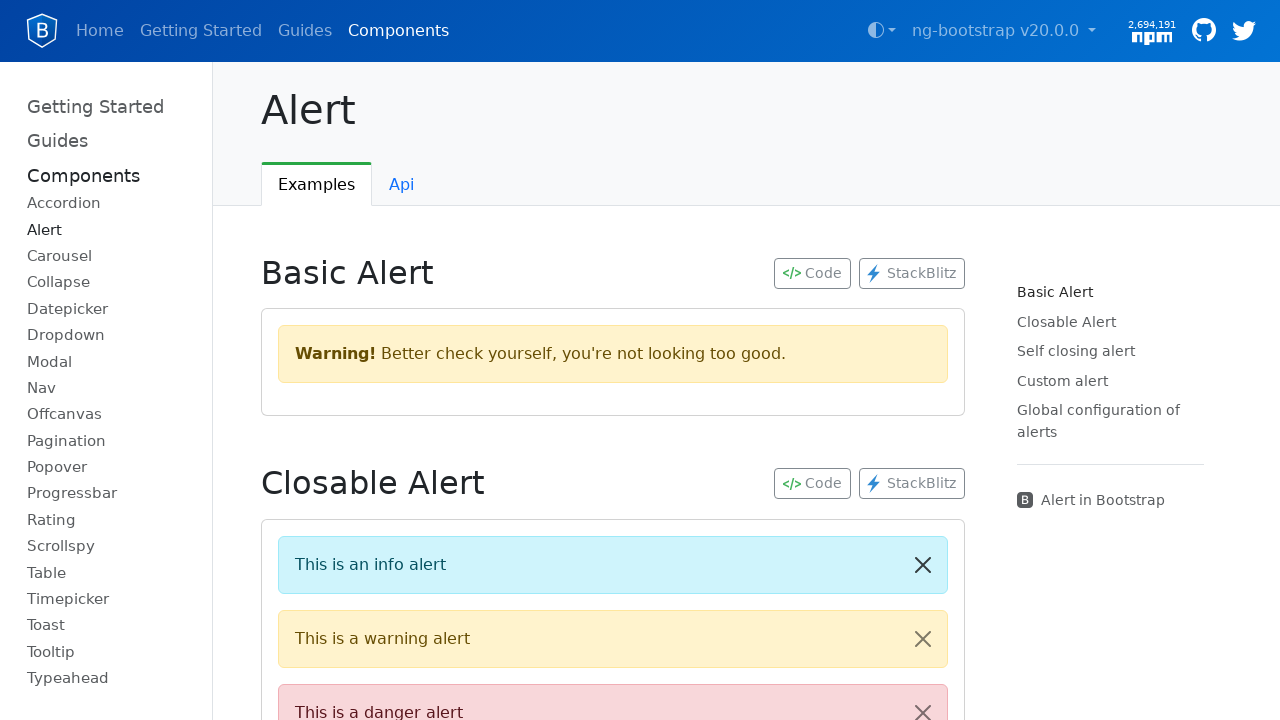

Clicked 'Change message' button for the first time at (360, 360) on button:has-text('Change message')
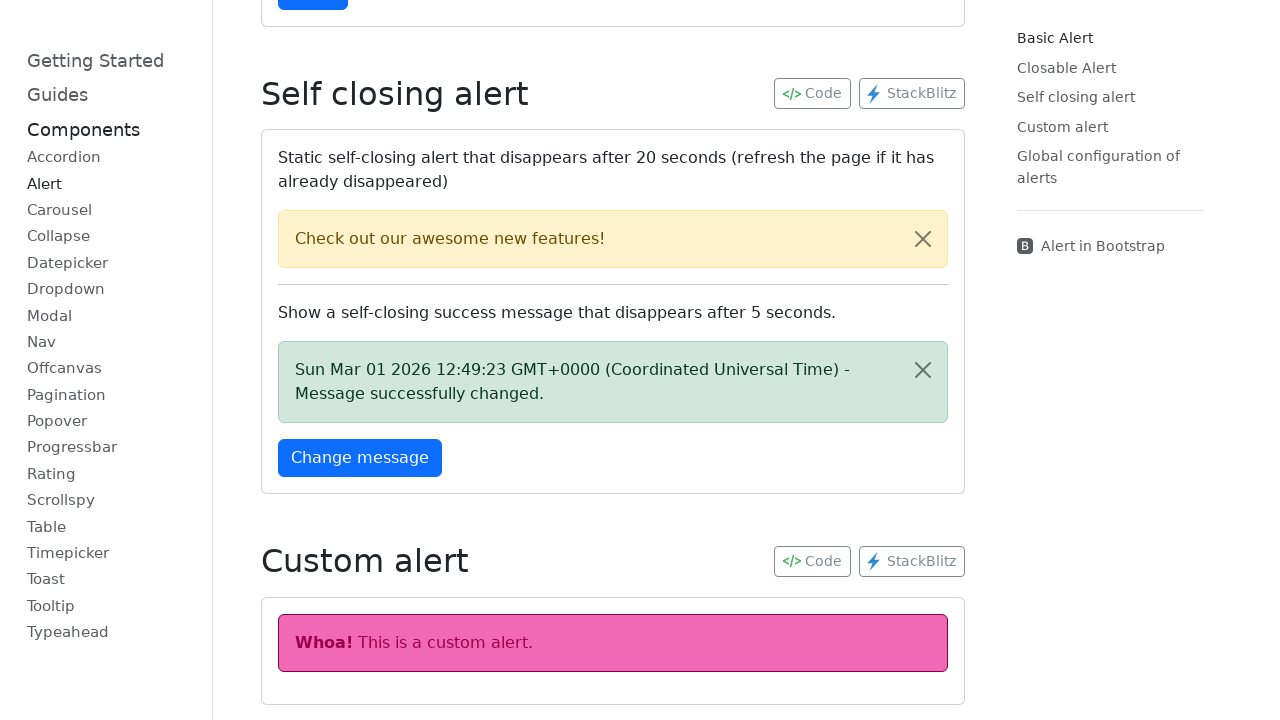

Alert message changed and success alert appeared
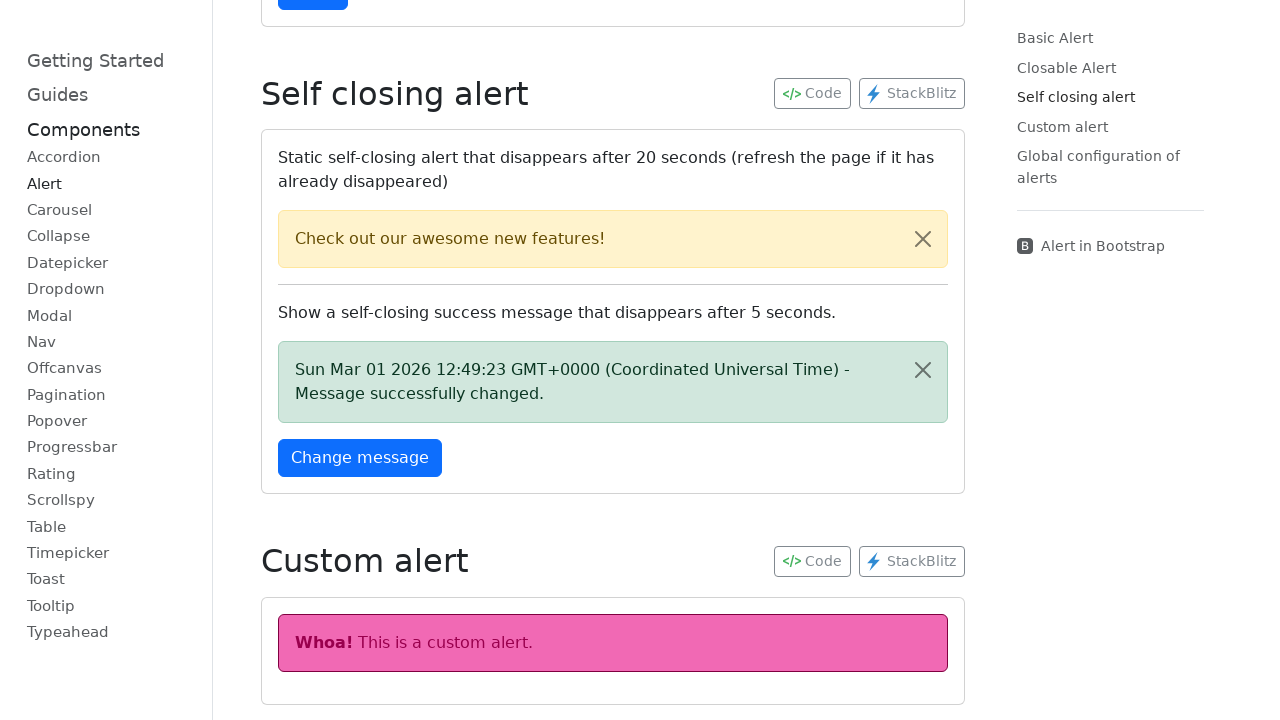

Clicked 'Change message' button for the second time at (360, 458) on button:has-text('Change message')
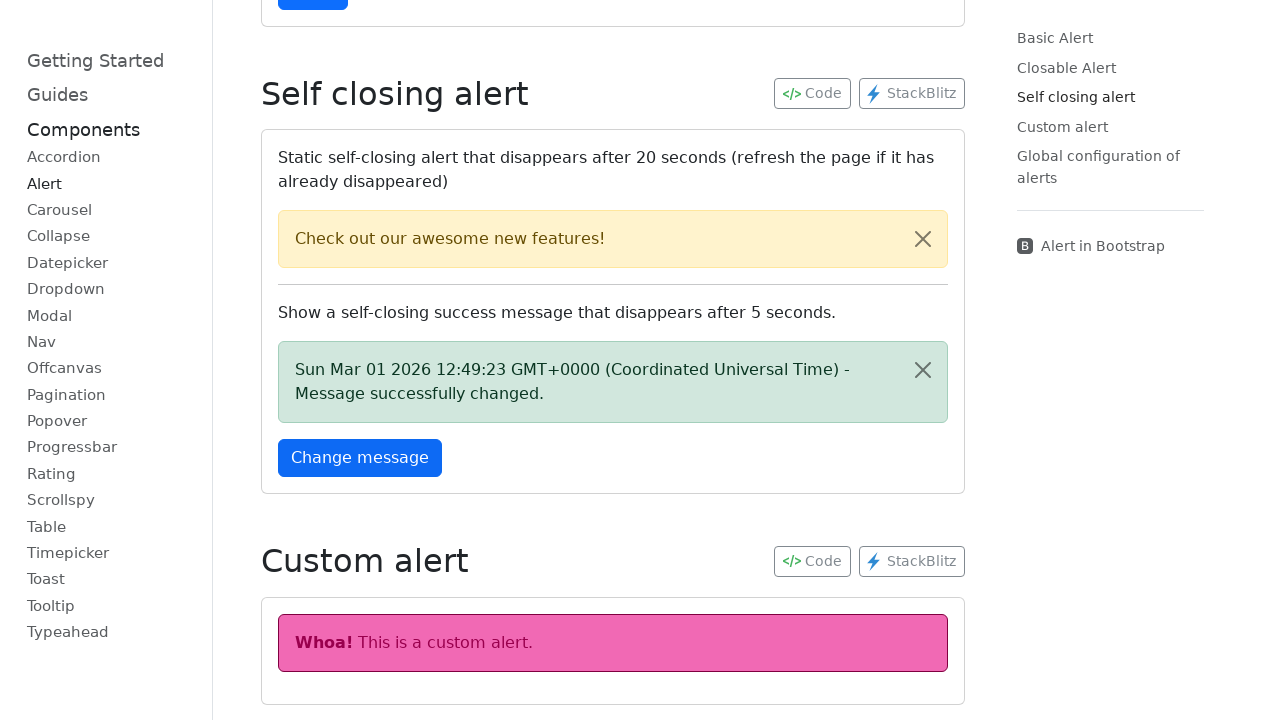

Alert message changed again and success alert is still visible
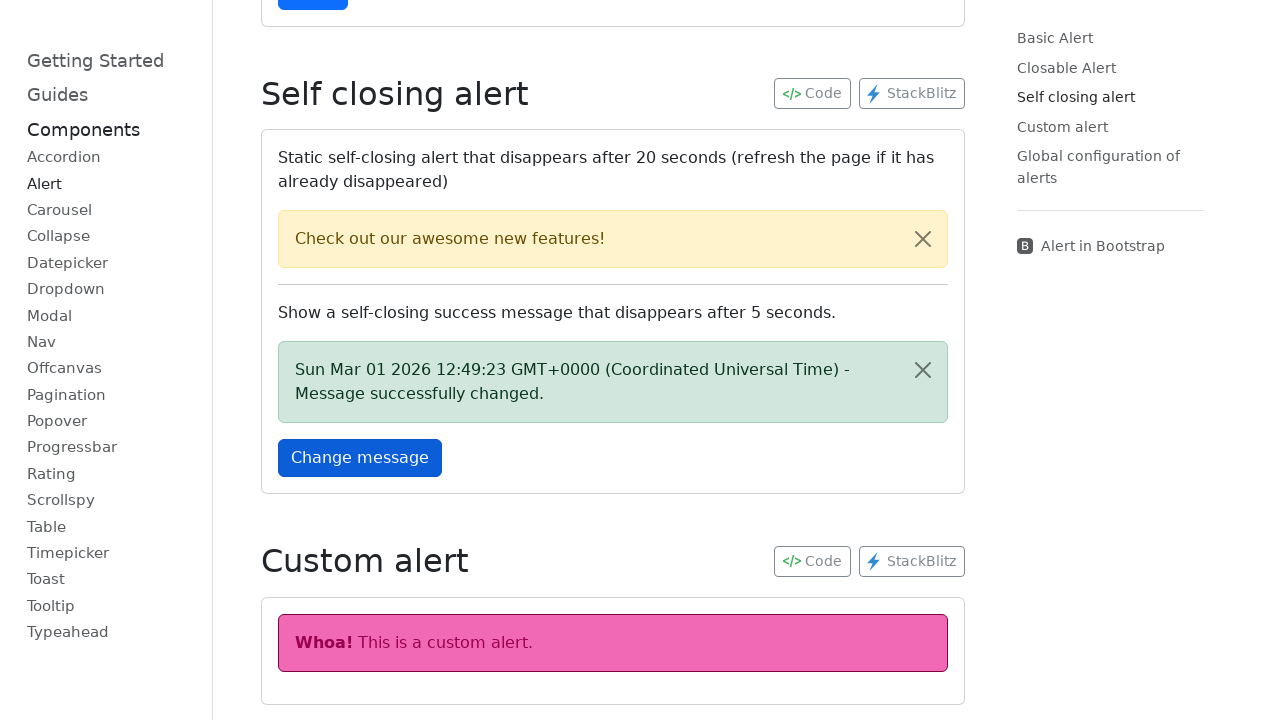

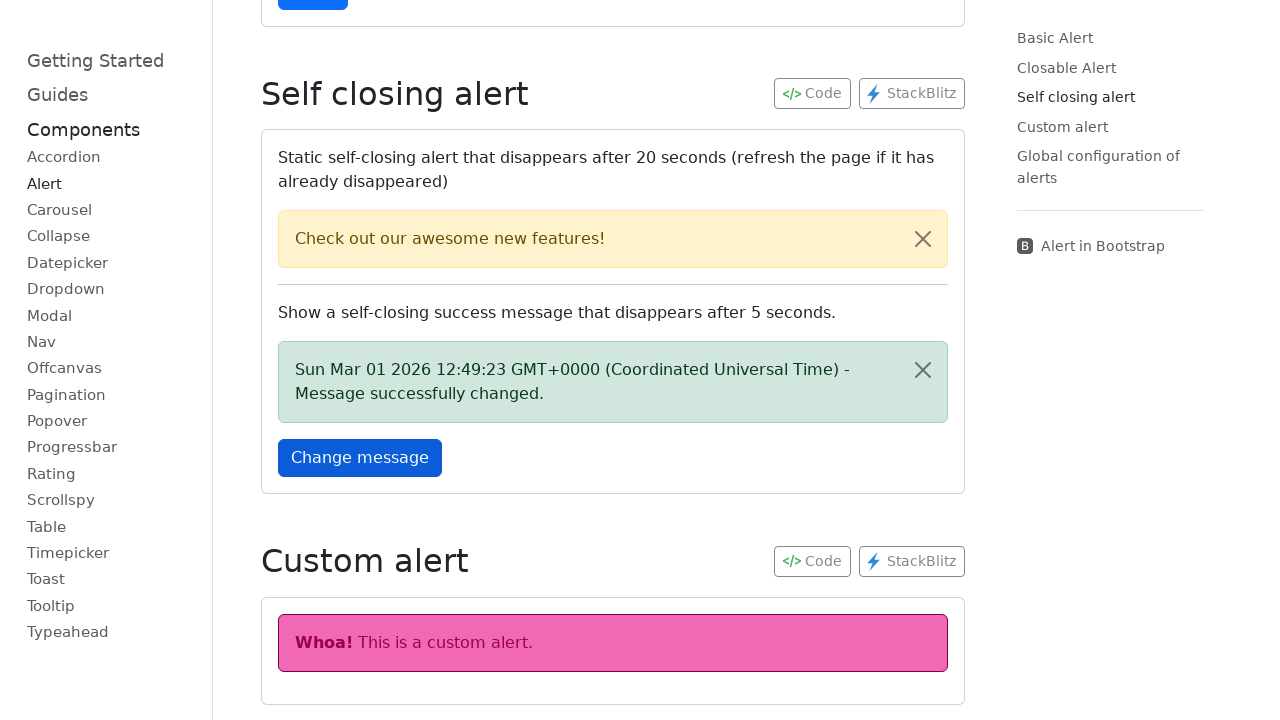